Tests multi-selection with Ctrl key by selecting multiple non-consecutive items

Starting URL: http://jqueryui.com/resources/demos/selectable/display-grid.html

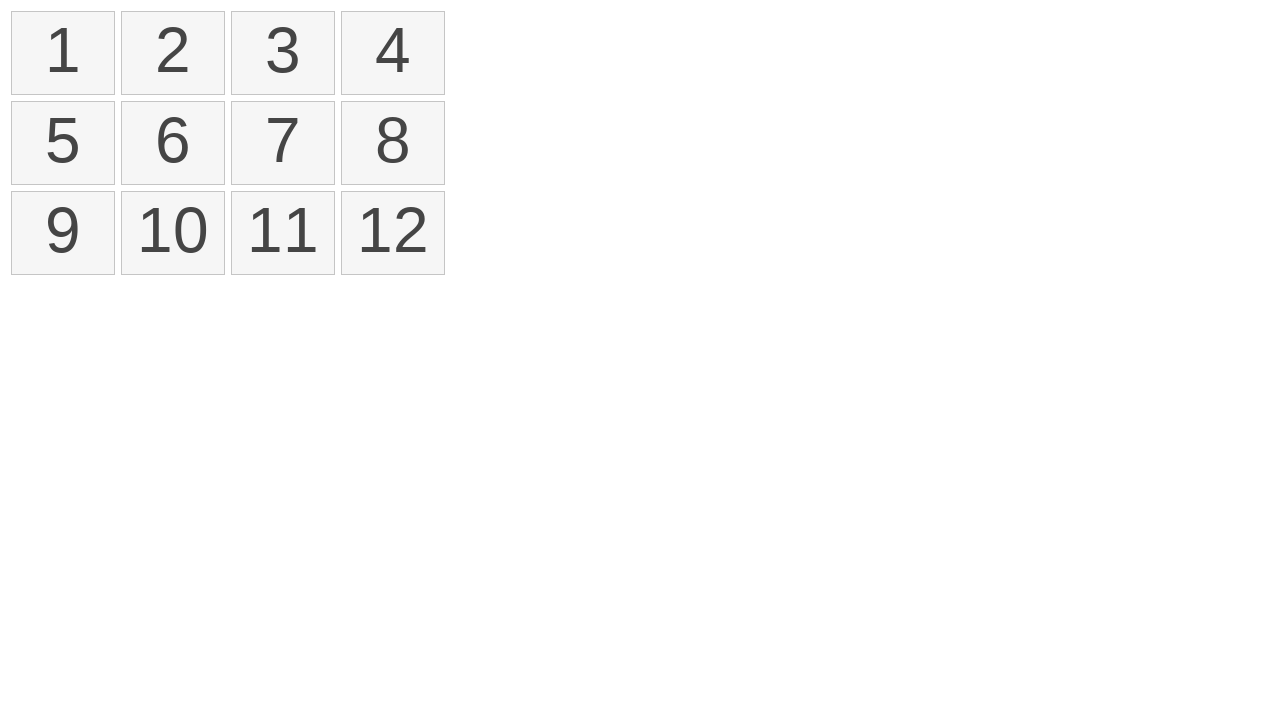

Located all selectable items in the grid
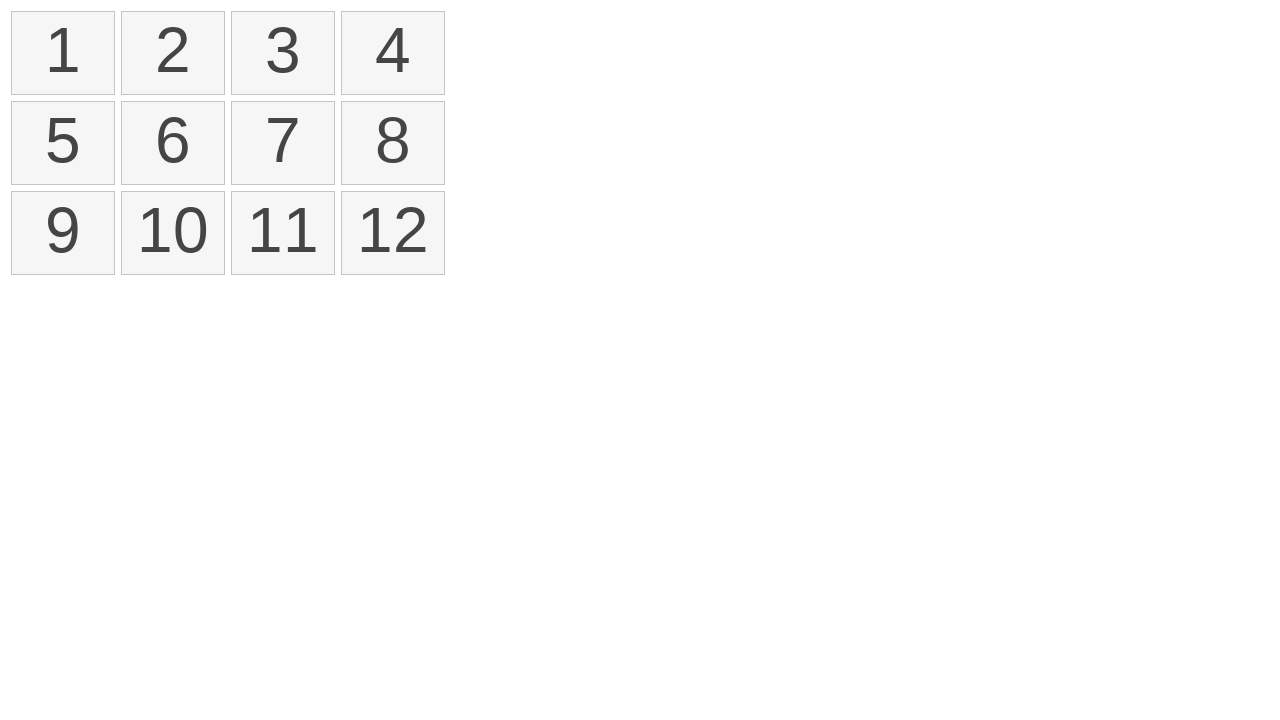

Pressed Control key down for multi-selection
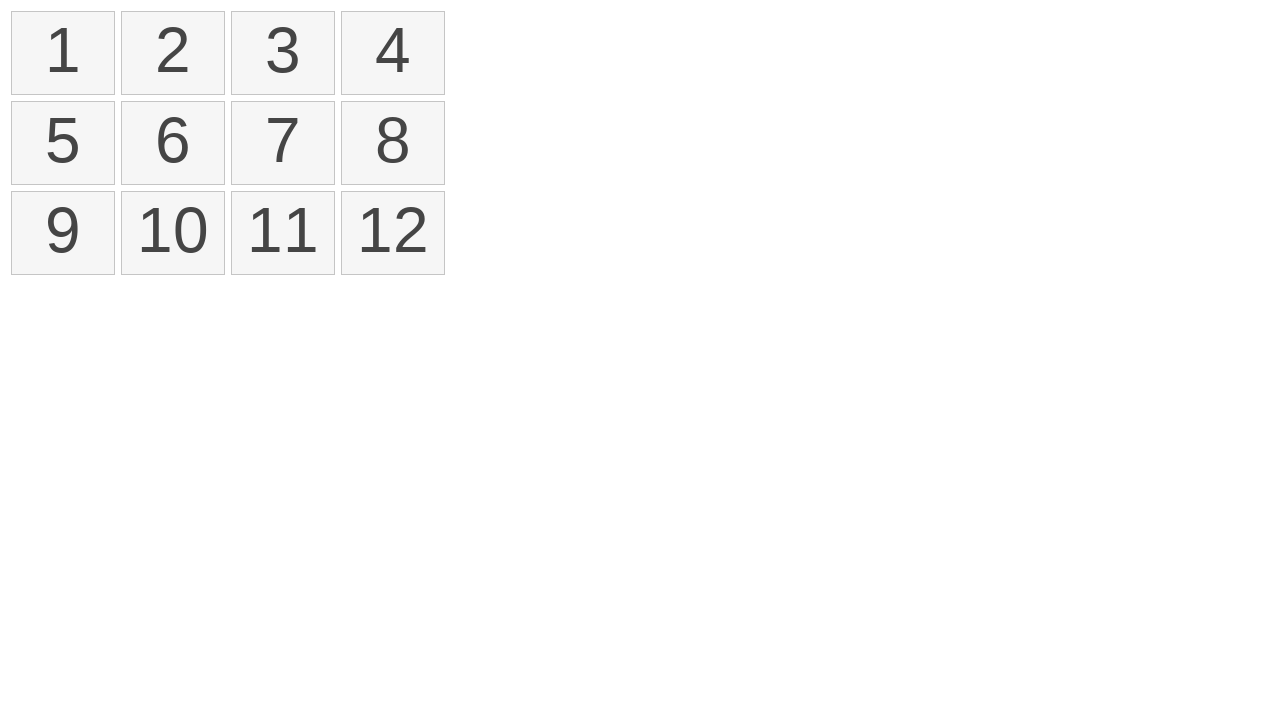

Clicked first item while holding Control at (63, 53) on ol#selectable > li >> nth=0
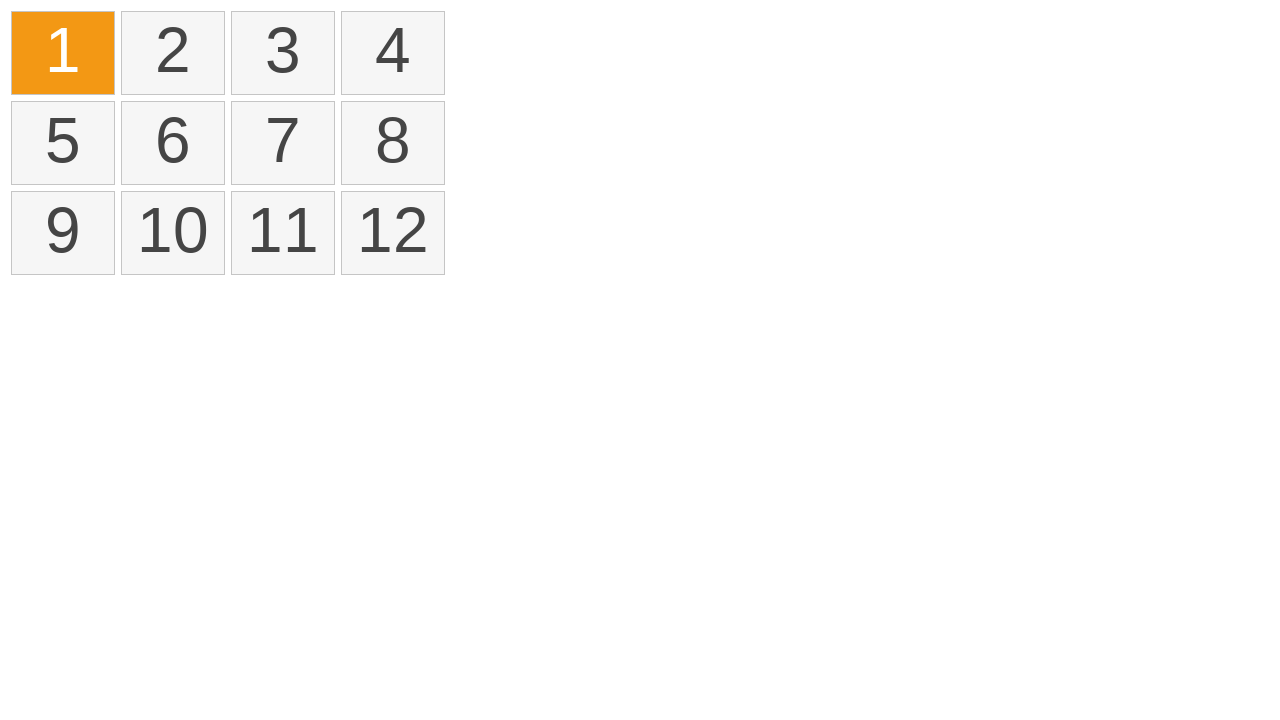

Clicked sixth item while holding Control at (173, 143) on ol#selectable > li >> nth=5
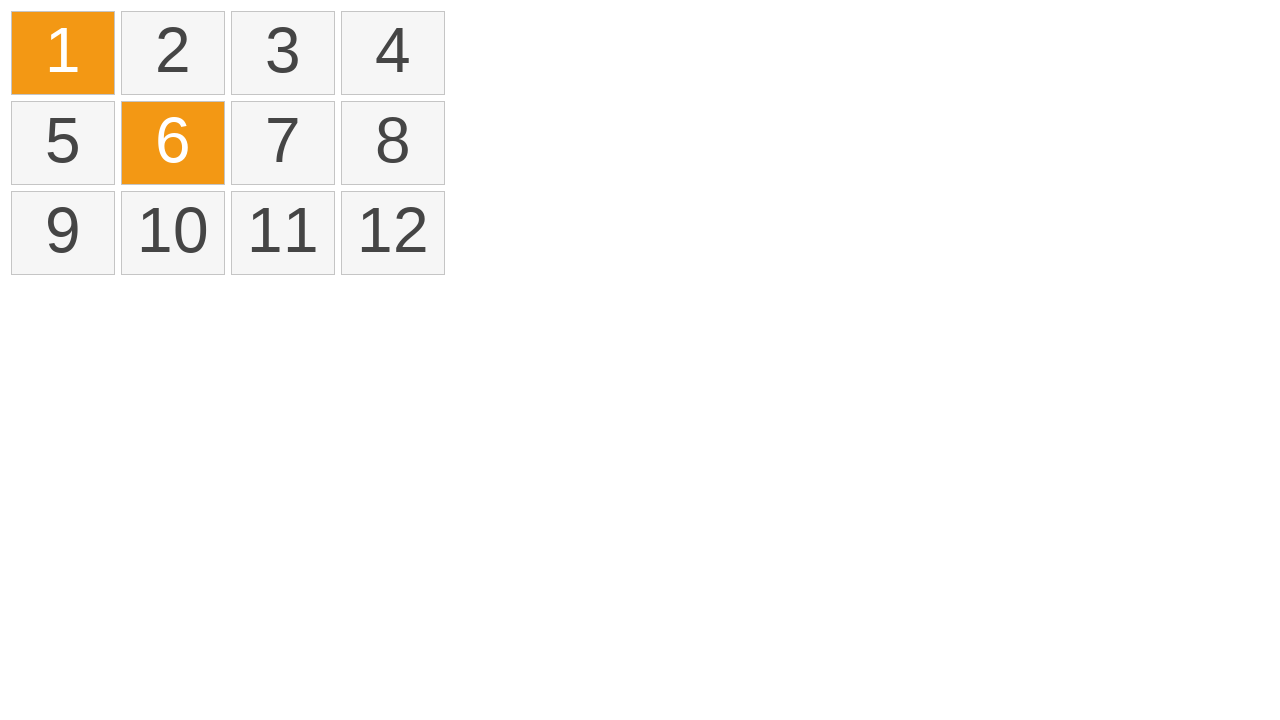

Clicked fifth item while holding Control at (63, 143) on ol#selectable > li >> nth=4
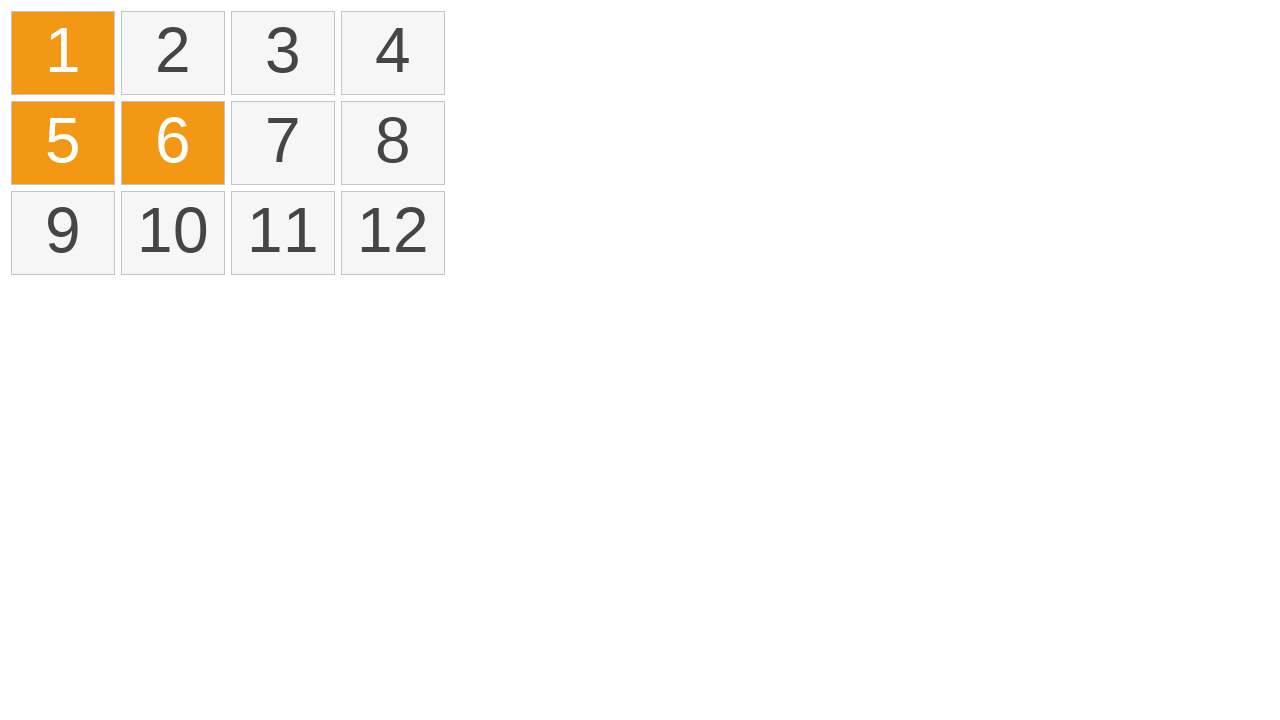

Clicked eleventh item while holding Control at (283, 233) on ol#selectable > li >> nth=10
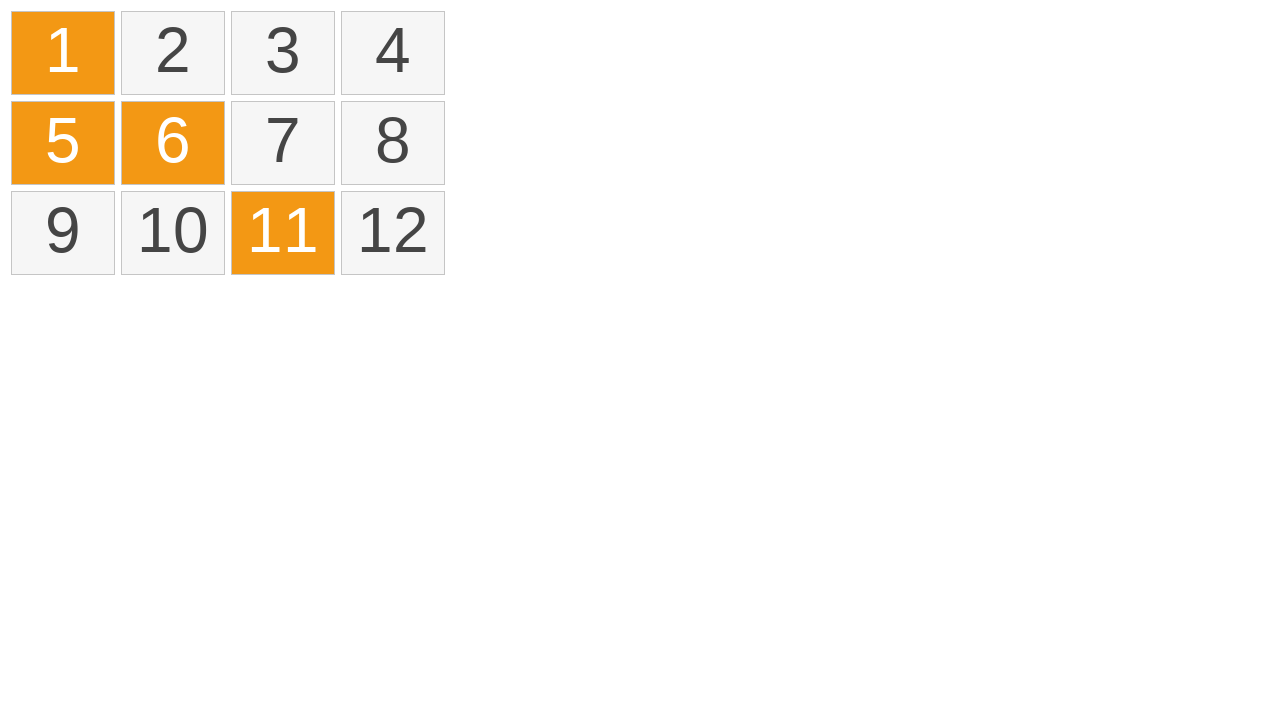

Released Control key after multi-selection
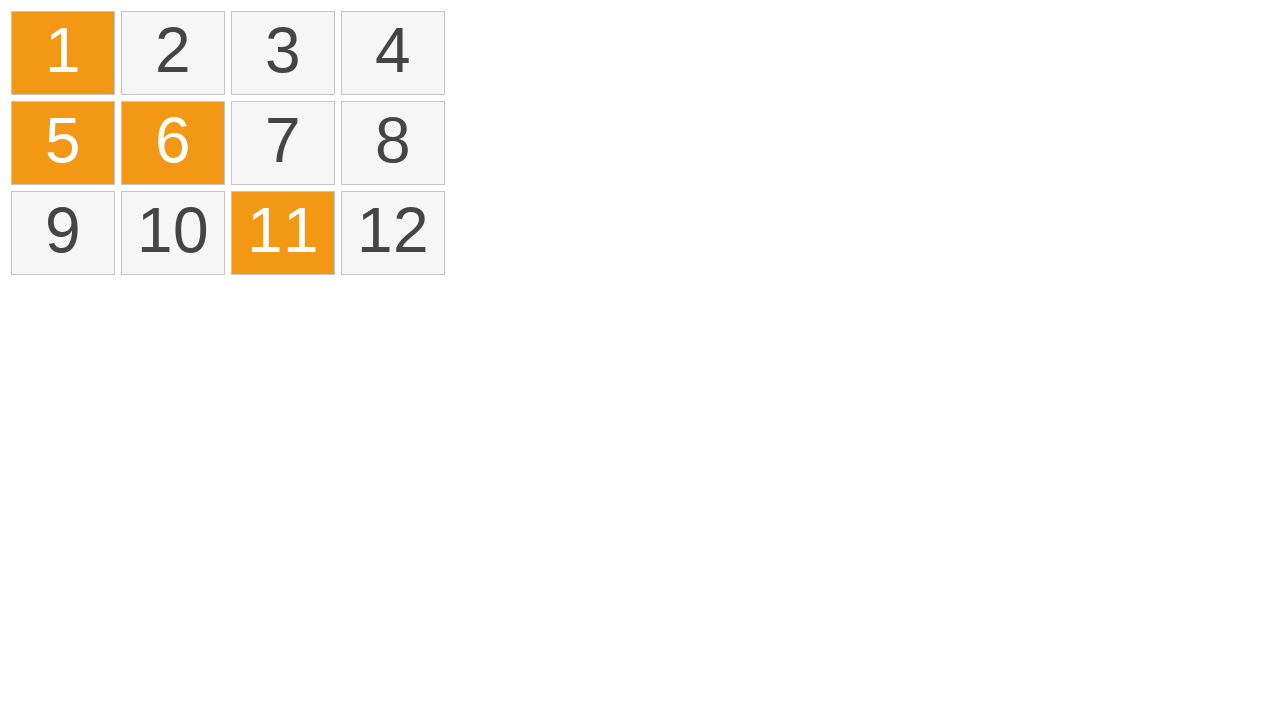

Waited 500ms for selection to complete
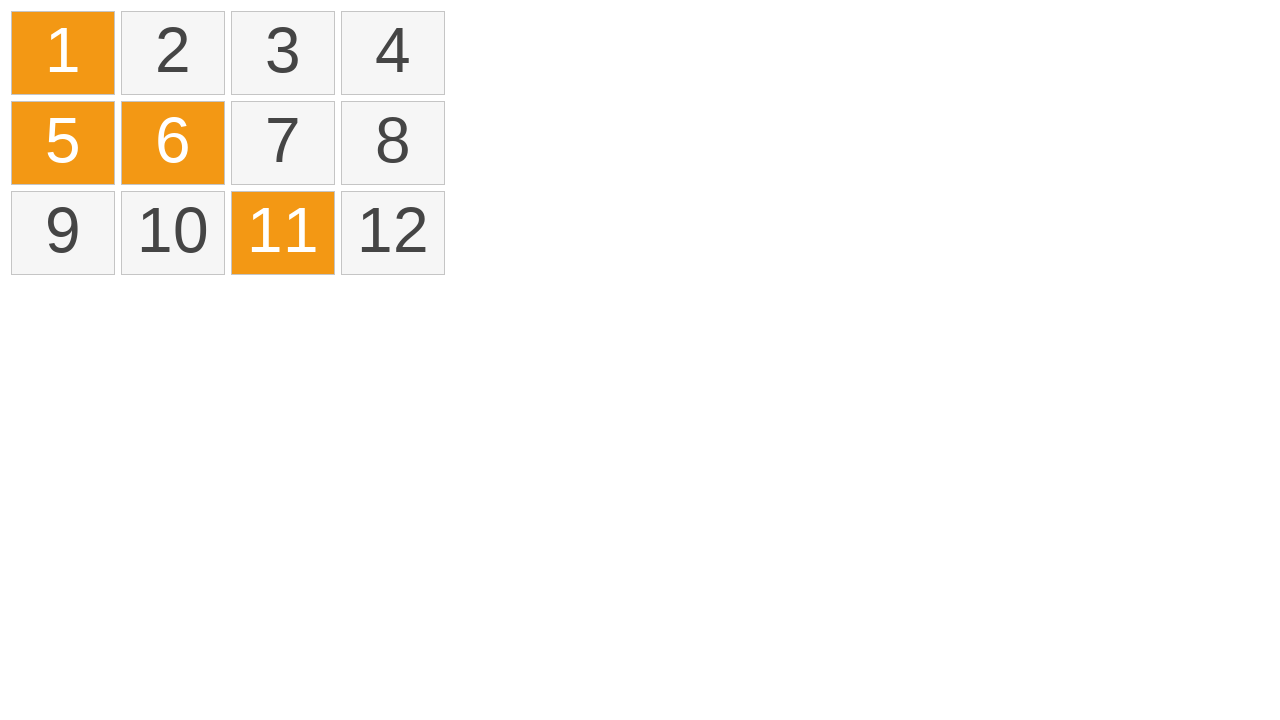

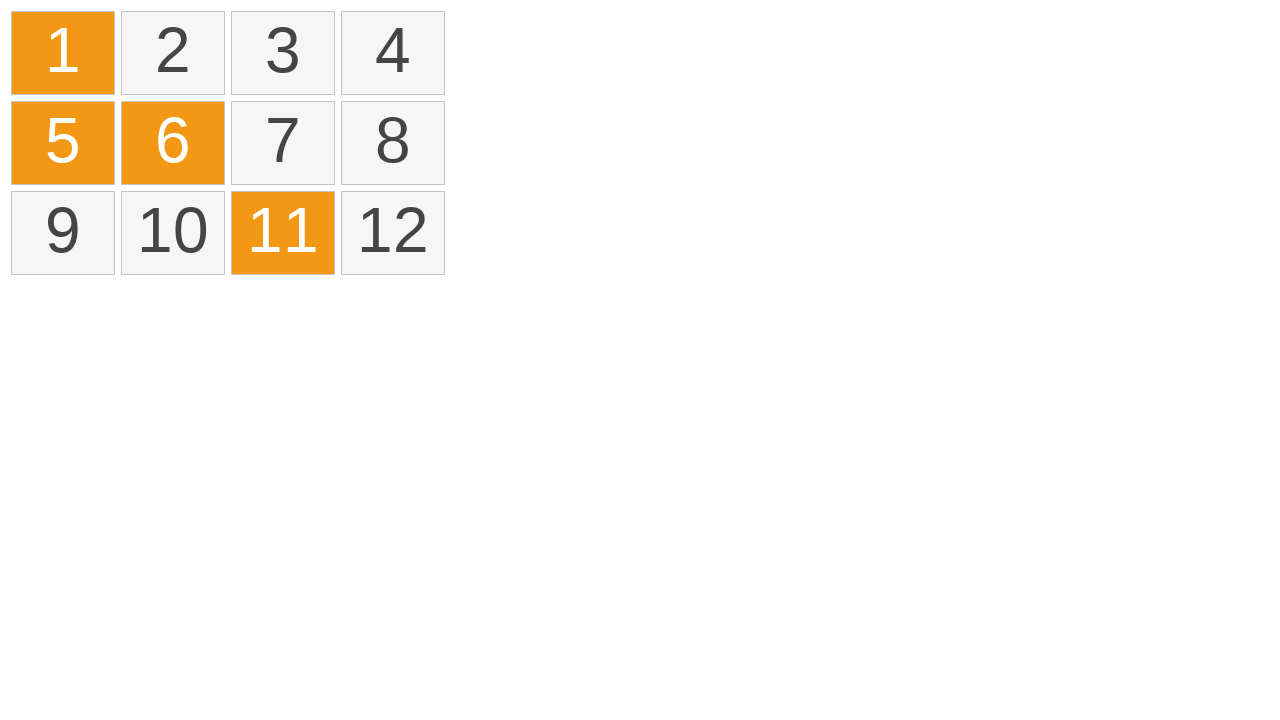